Tests the select menu dropdown options by selecting each option and verifying the corresponding values.

Starting URL: https://formy-project.herokuapp.com/

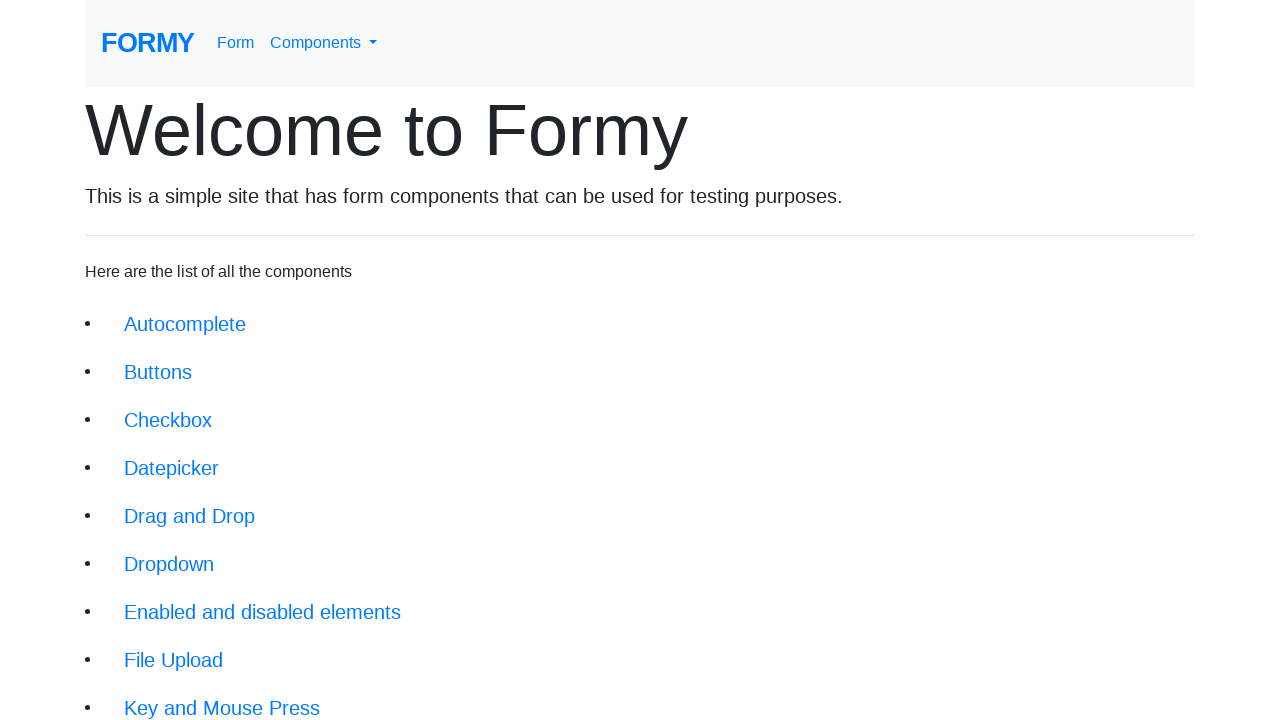

Clicked on Complete Web Form link at (216, 696) on xpath=//div[@class='jumbotron-fluid']//a[text()='Complete Web Form']
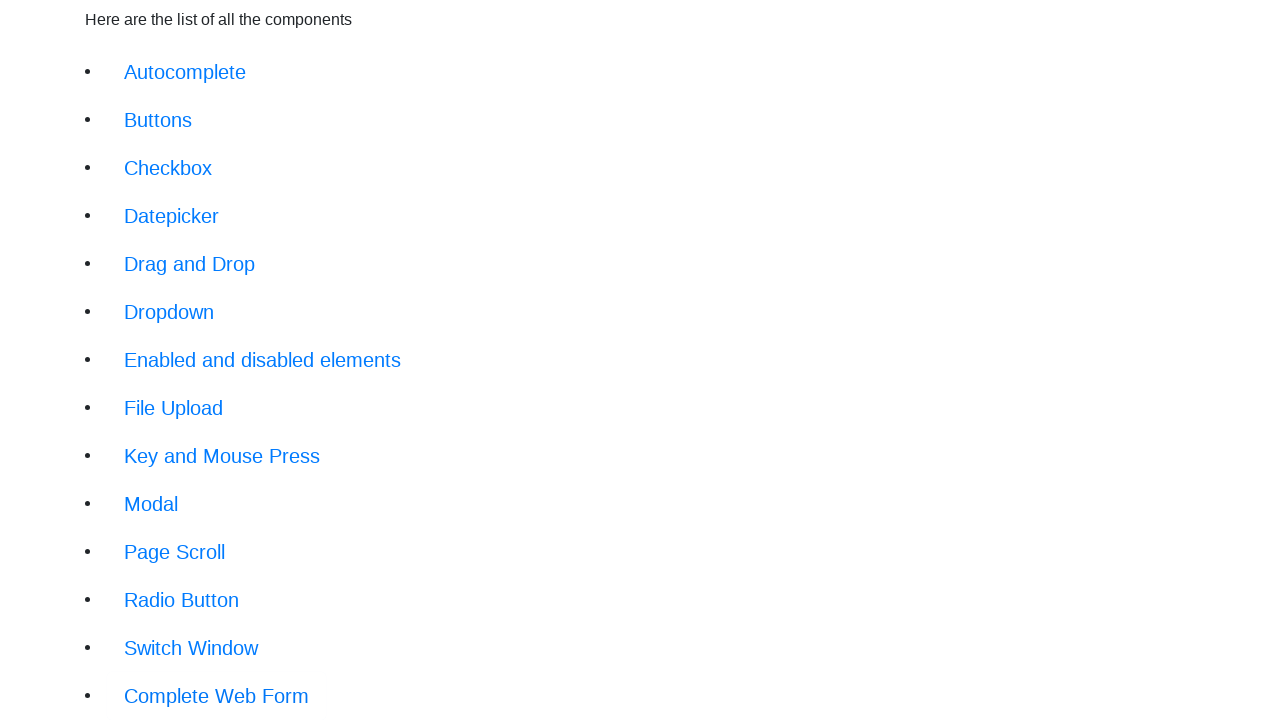

Select menu loaded successfully
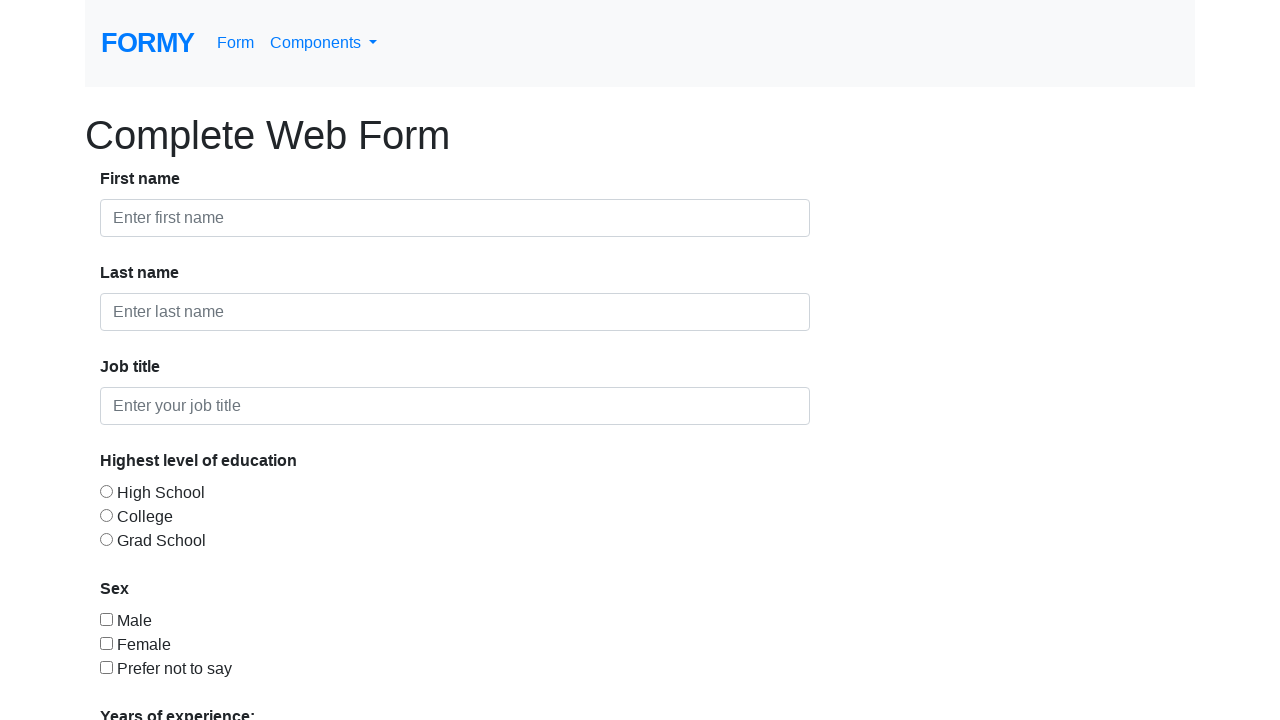

Selected 'Select an option' from dropdown on #select-menu
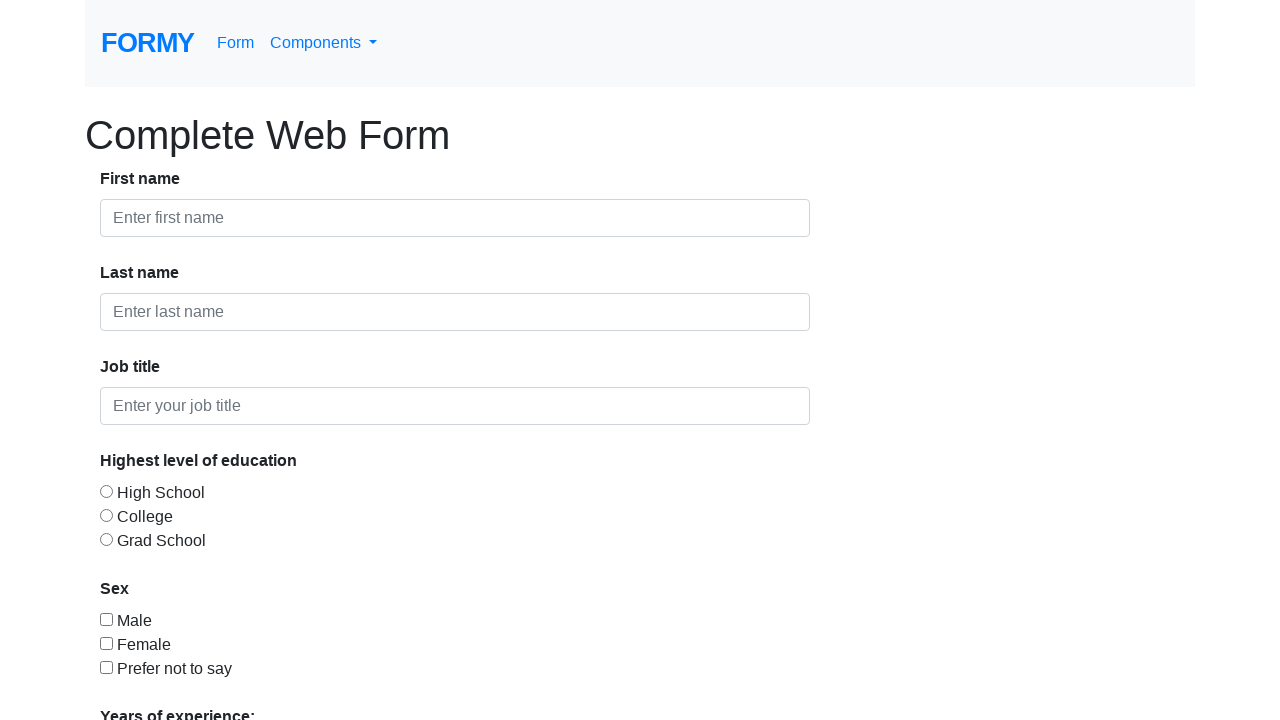

Selected '0-1' option from dropdown on #select-menu
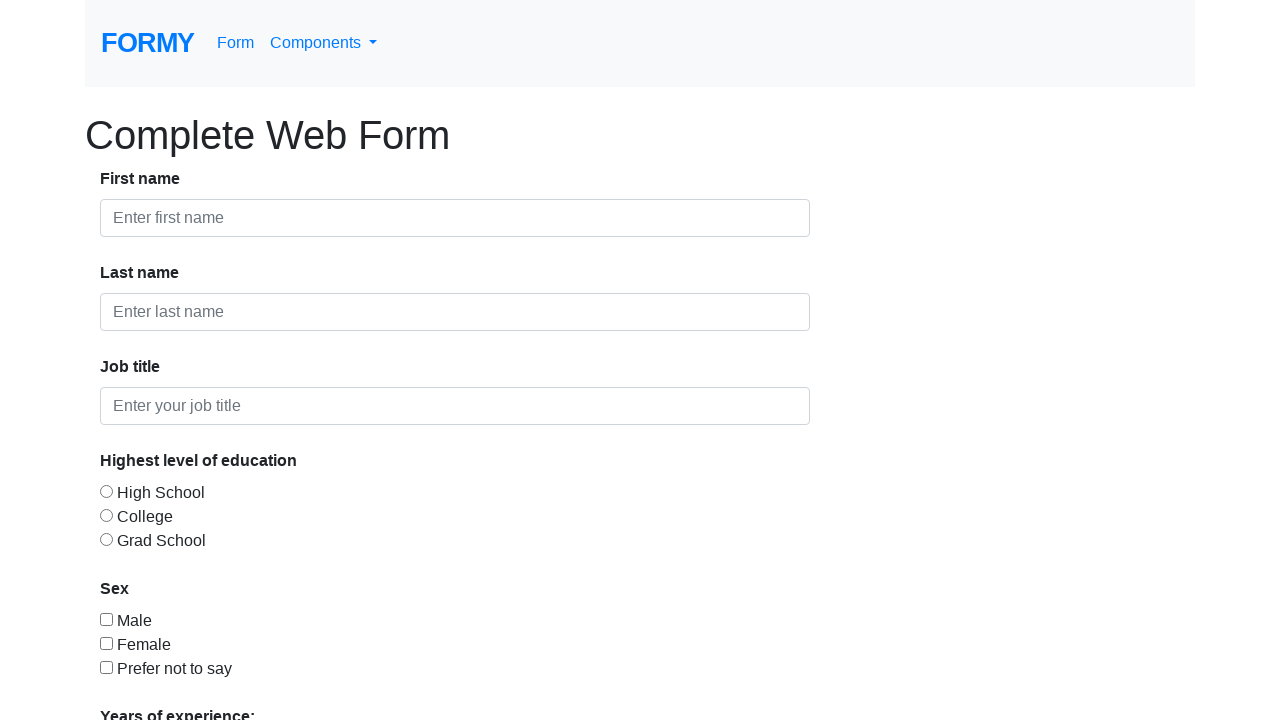

Selected '2-4' option from dropdown on #select-menu
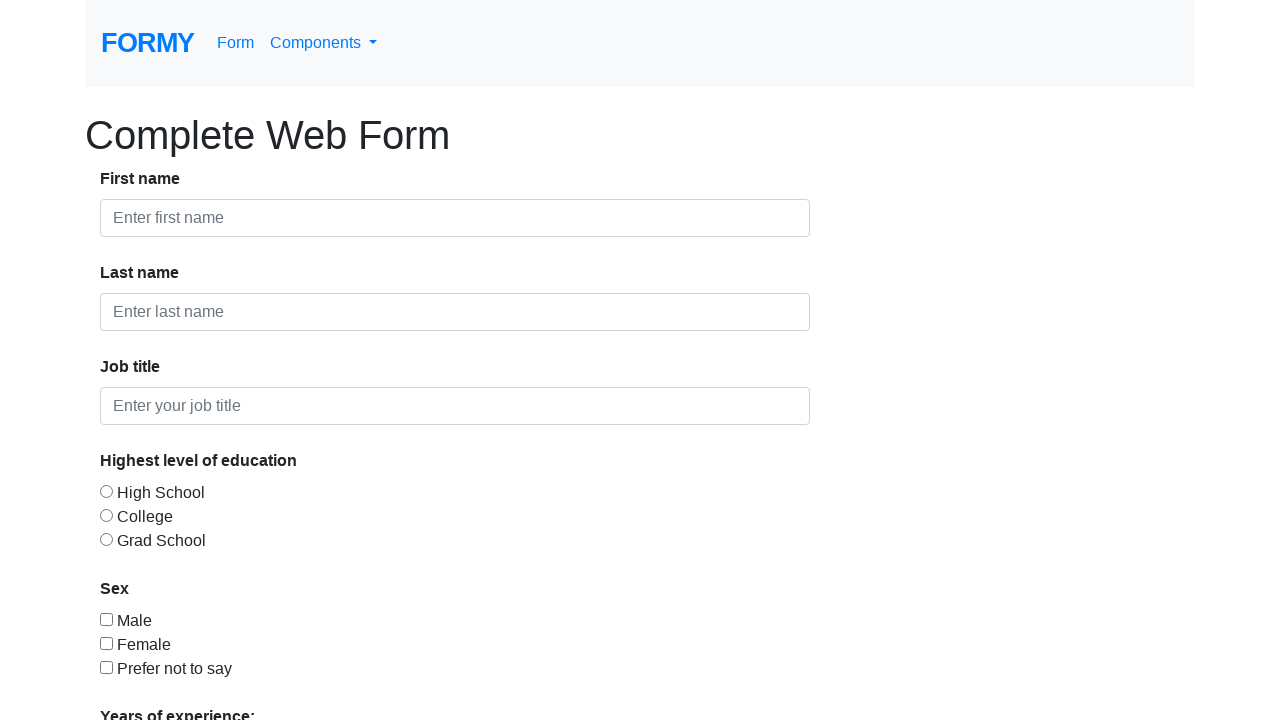

Selected '5-9' option from dropdown on #select-menu
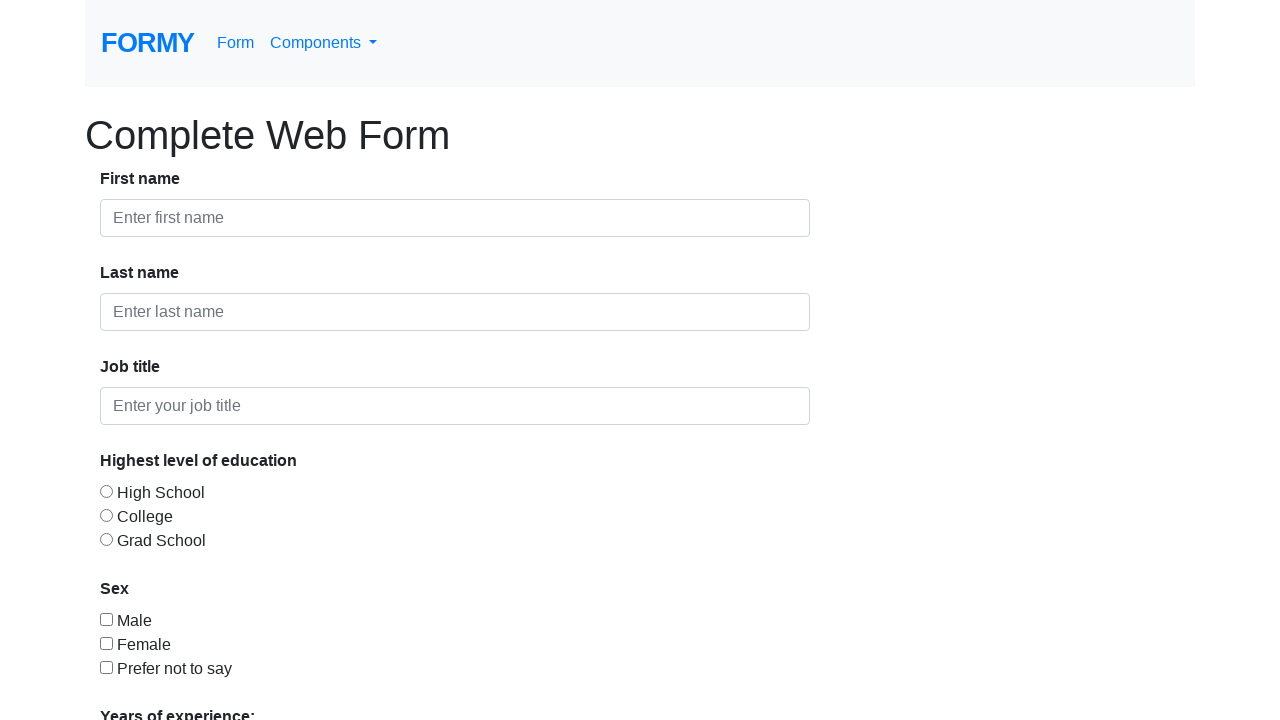

Selected '10+' option from dropdown on #select-menu
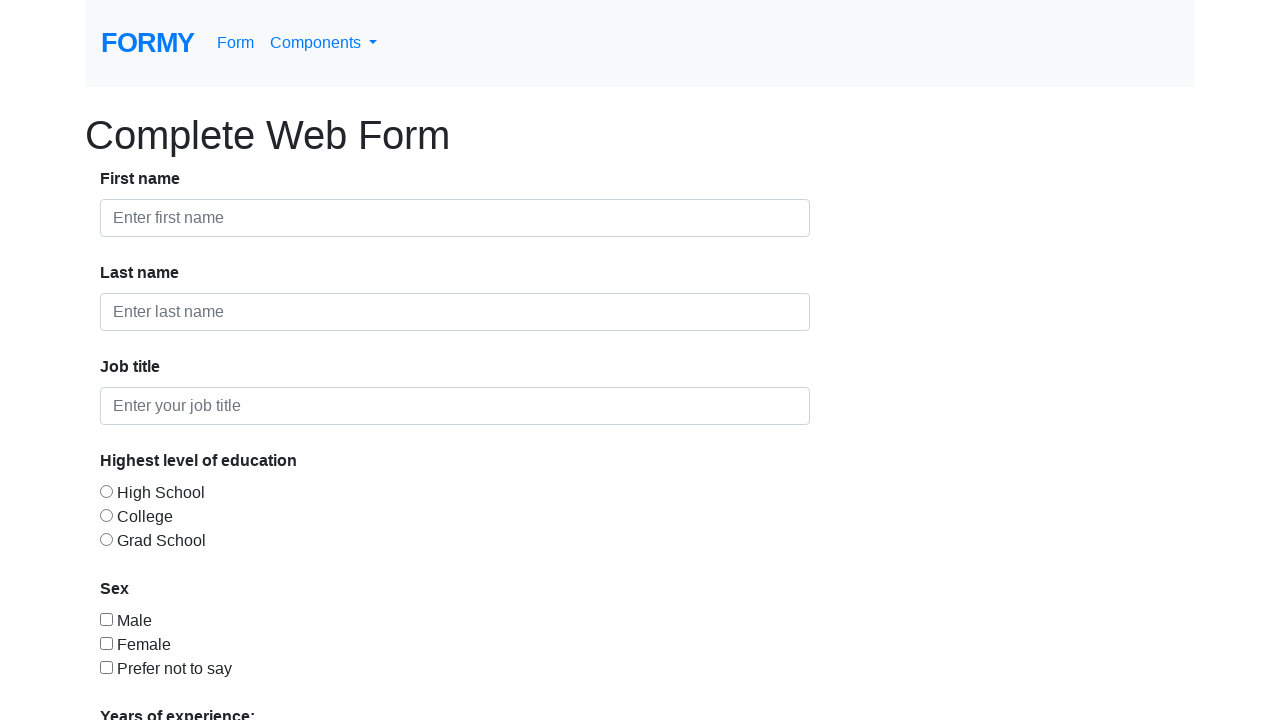

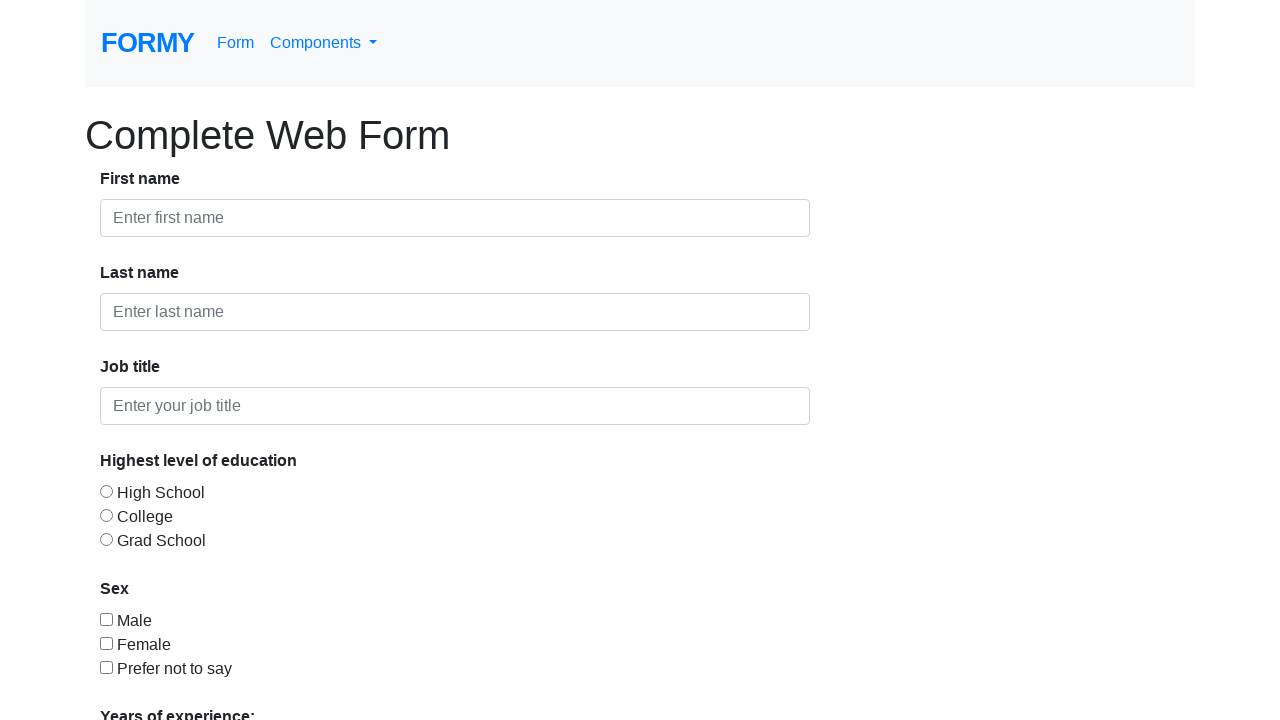